Tests percentage calculator functionality by navigating through math calculators menu, entering values to calculate 5% of 200, and verifying the result is 10

Starting URL: https://www.calculator.net/

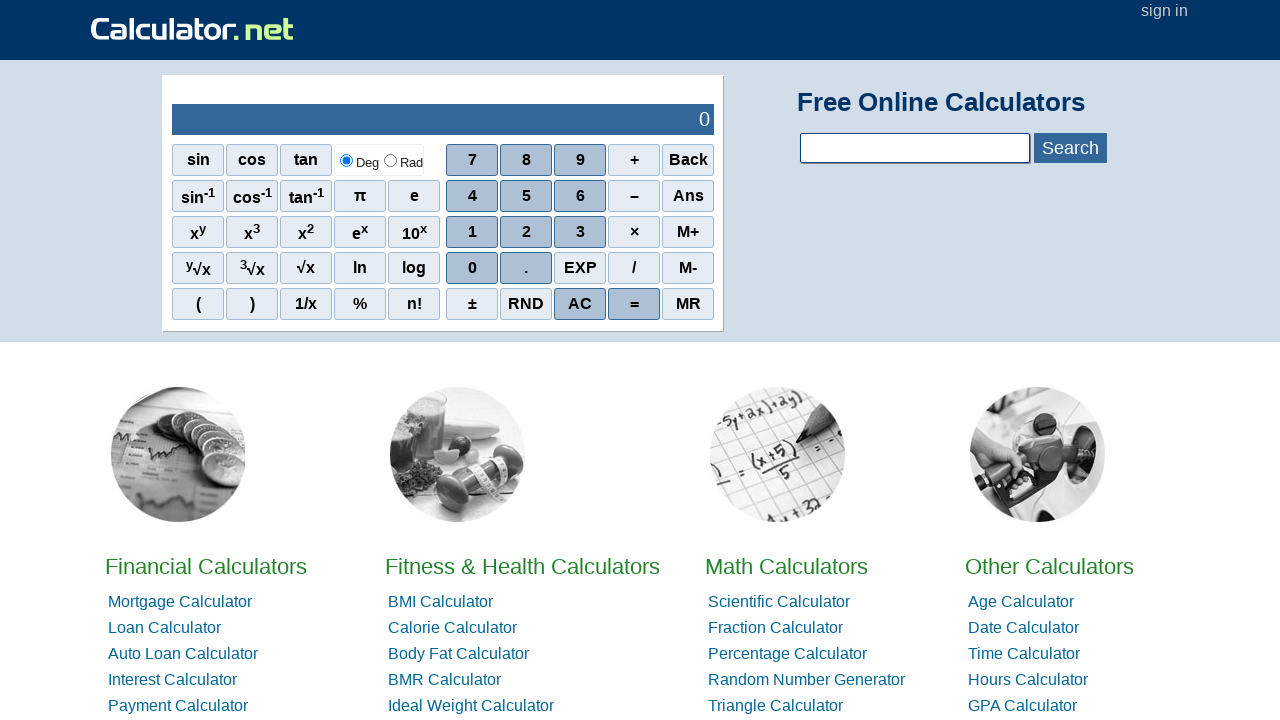

Clicked on Math Calculators link at (786, 566) on xpath=//a[text()='Math Calculators']
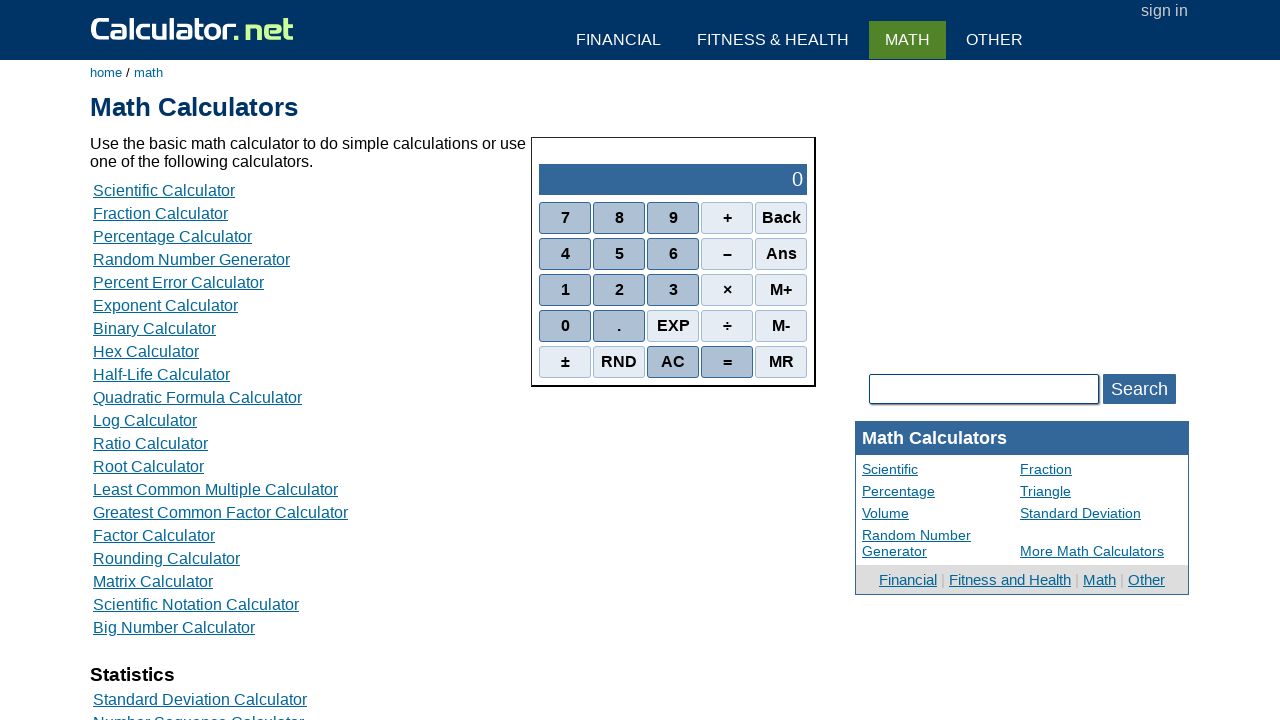

Clicked on Percentage Calculator link at (172, 236) on xpath=//a[text()='Percentage Calculator']
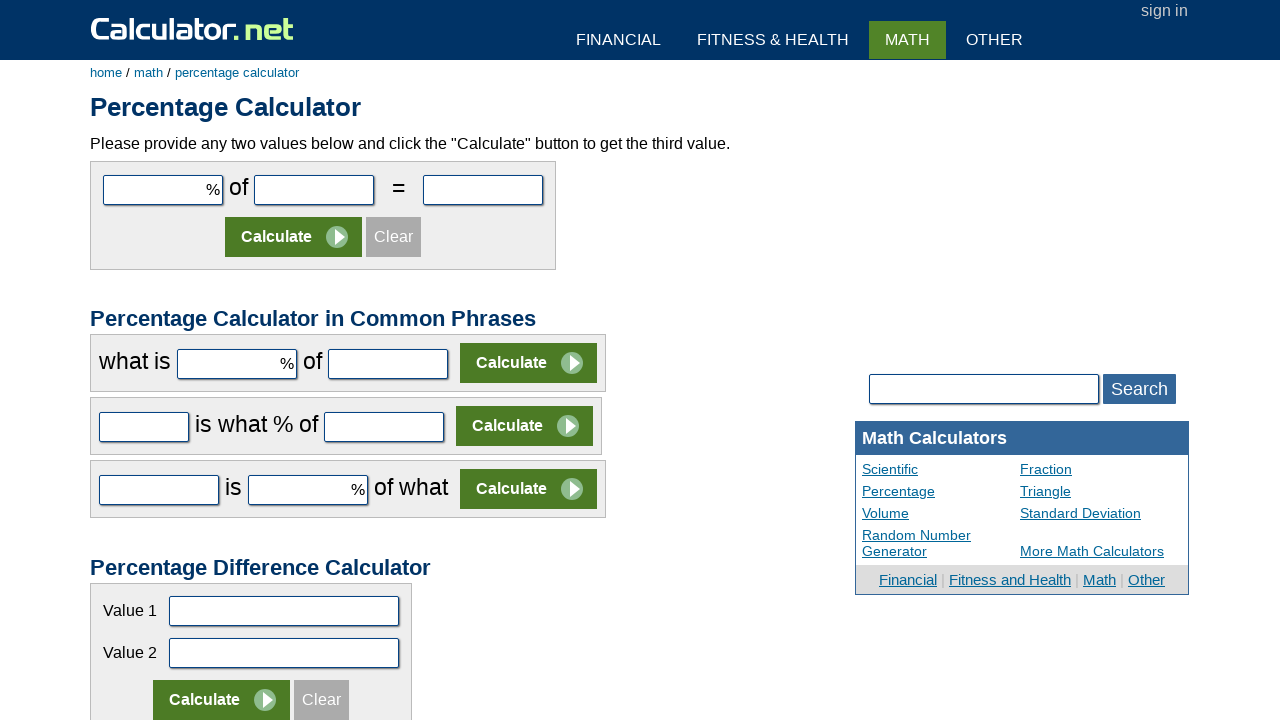

Clicked on first input field (percentage value) at (163, 190) on xpath=//input[@id='cpar1']
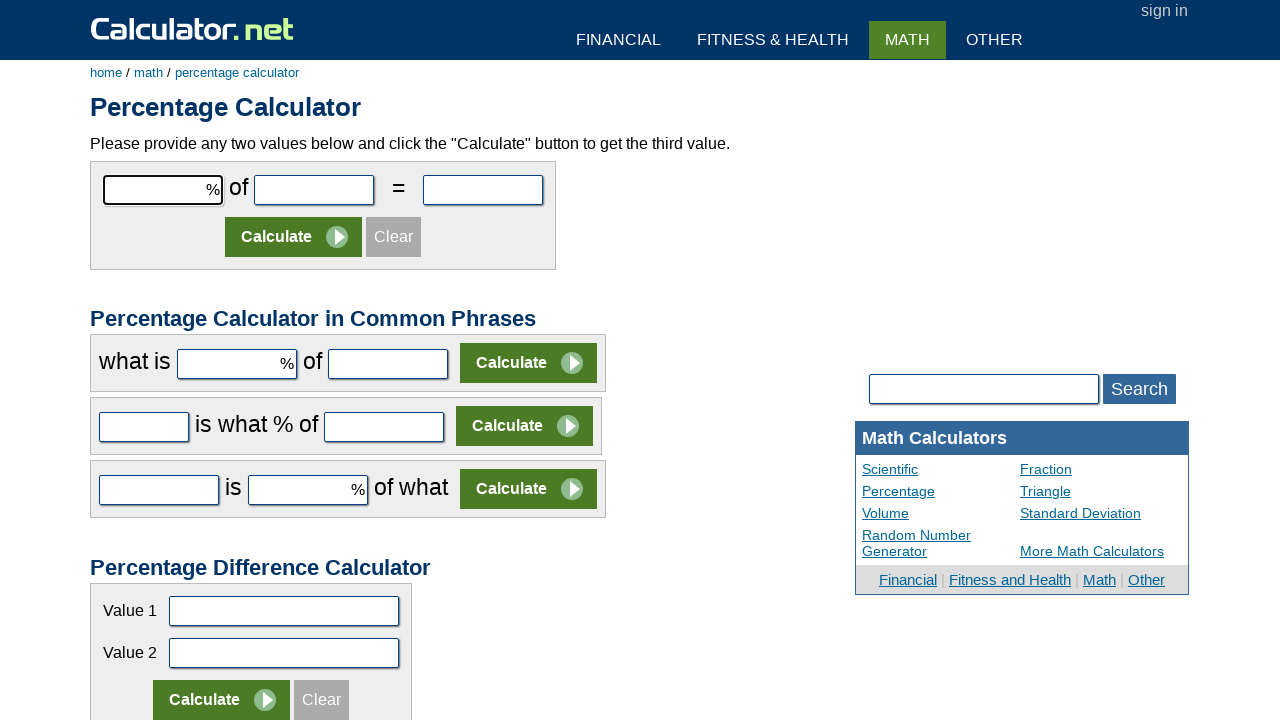

Entered '5' in first input field on //input[@id='cpar1']
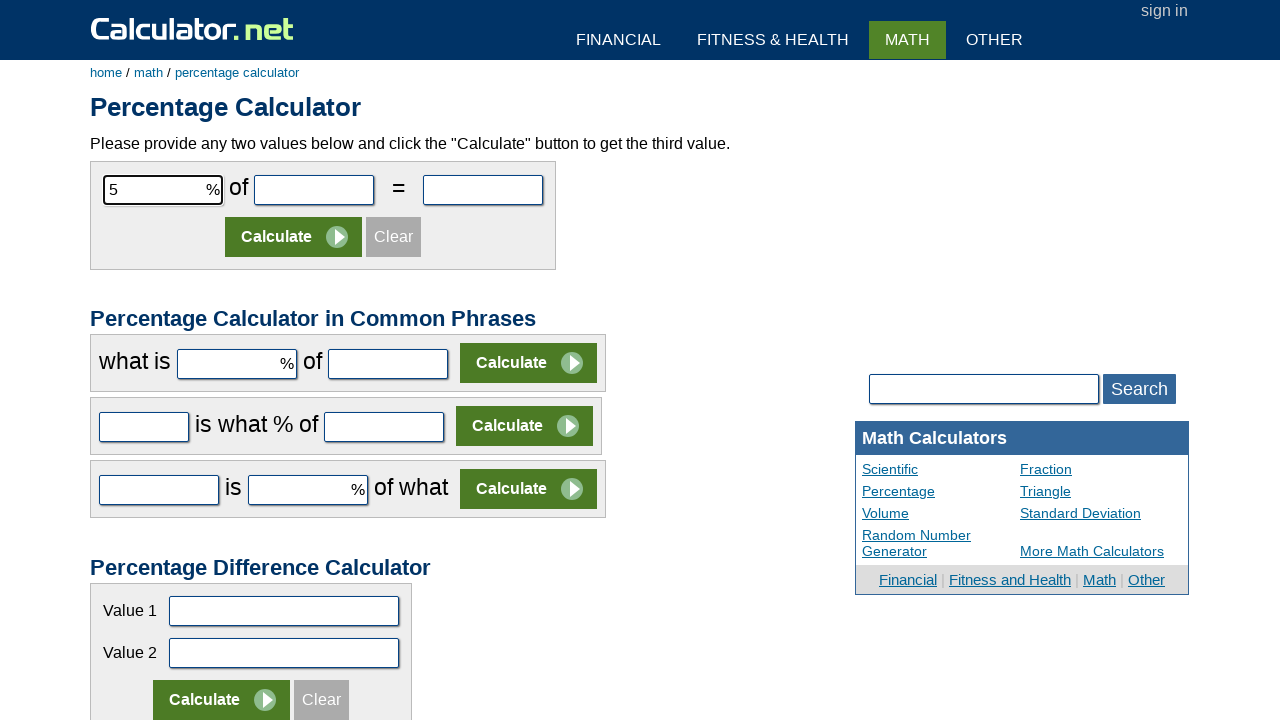

Entered '200' in second input field on //input[@id='cpar2']
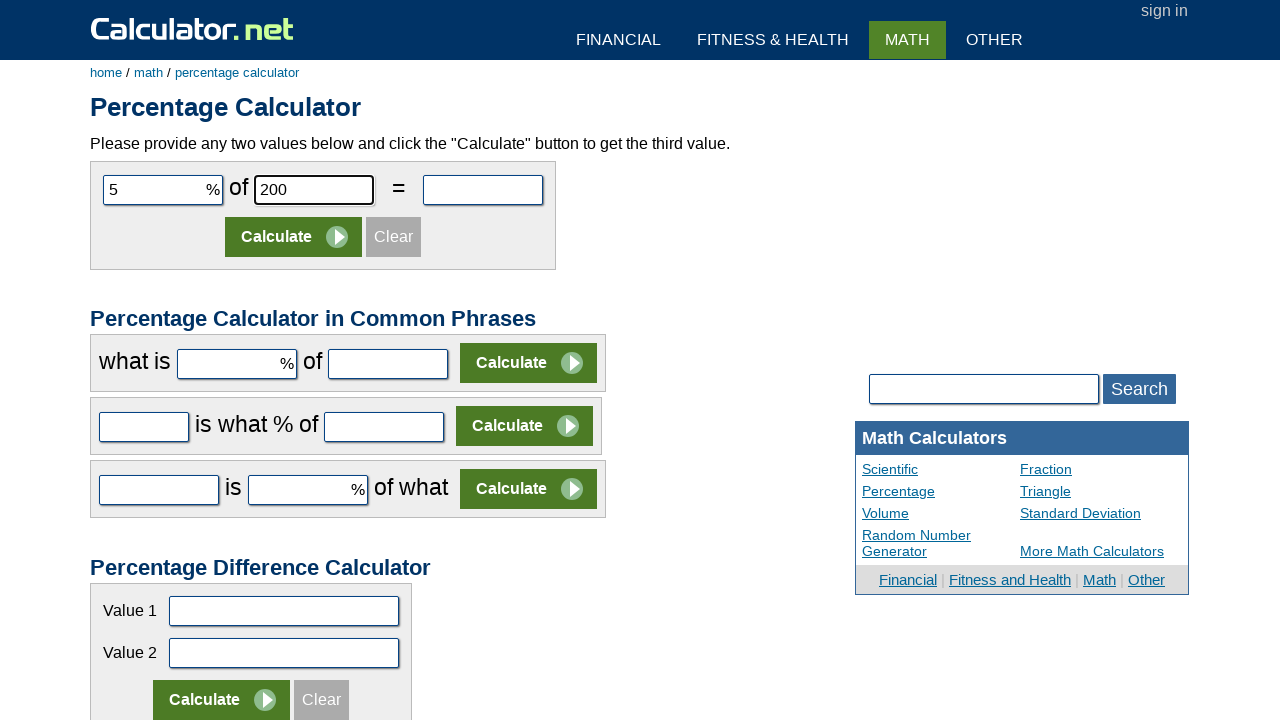

Clicked Calculate button to compute 5% of 200 at (294, 237) on (//input[@value='Calculate'])[1]
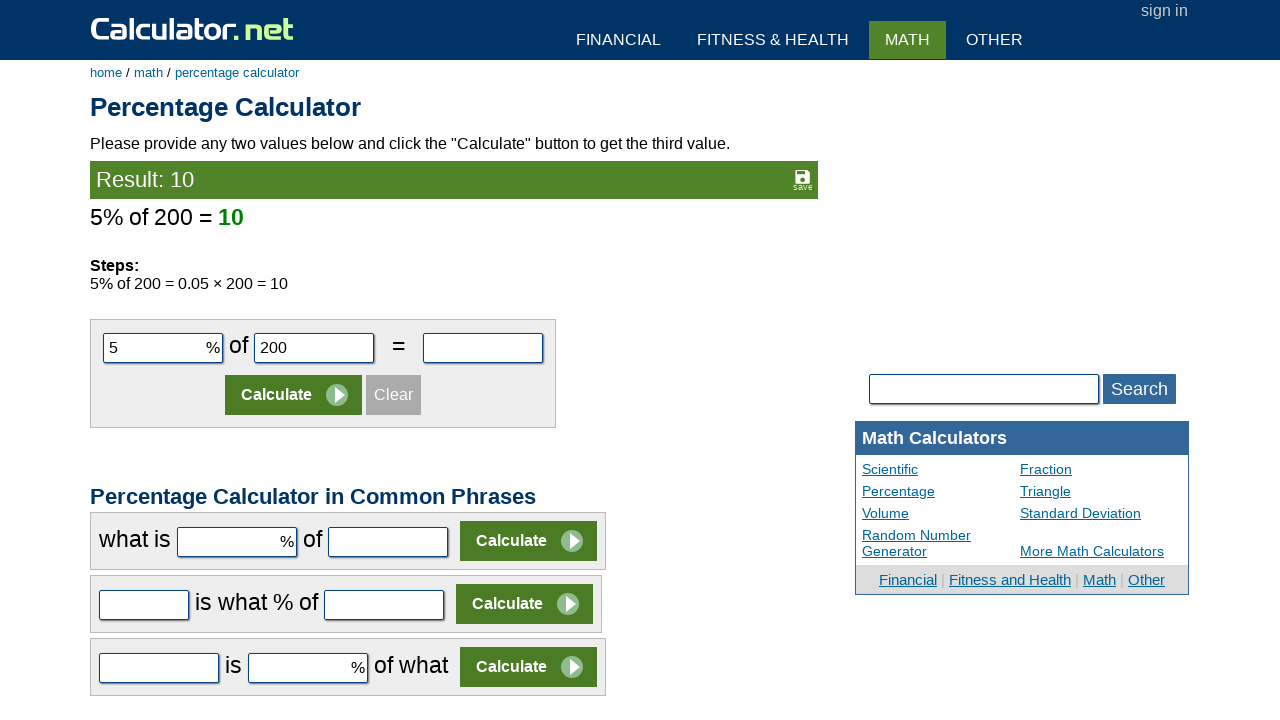

Retrieved result text: '10'
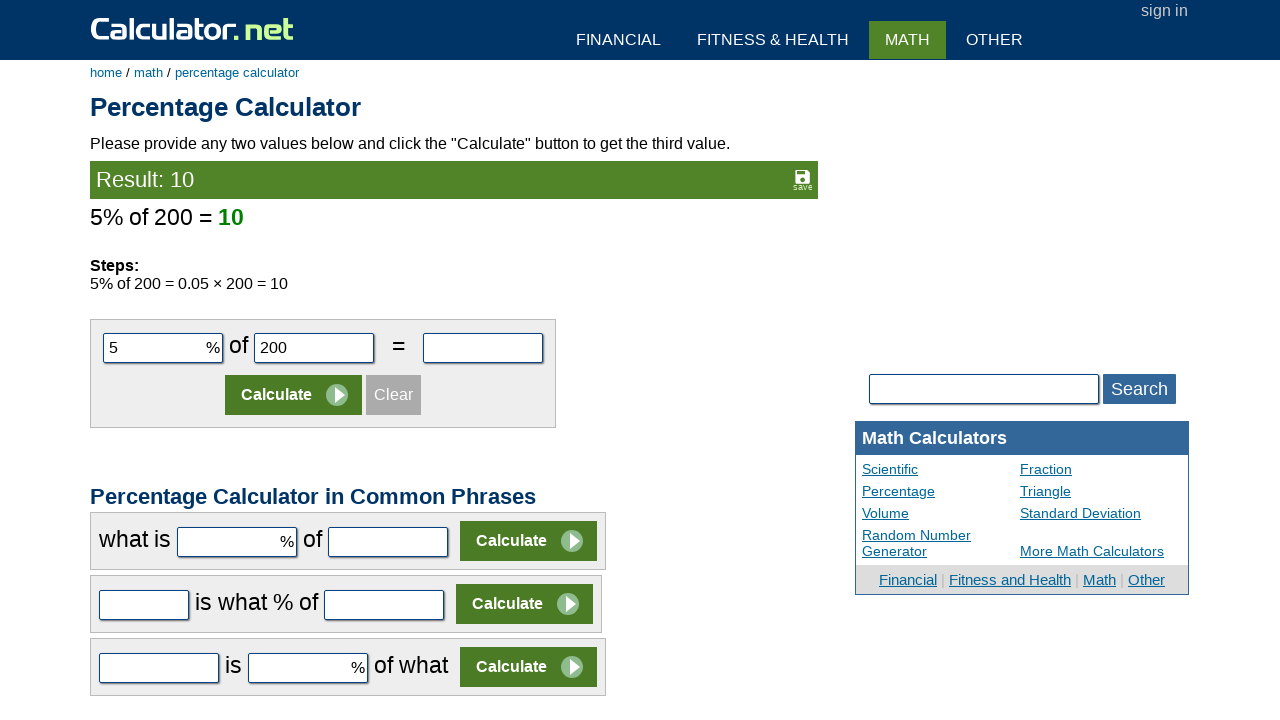

Verified that result equals '10' - test passed
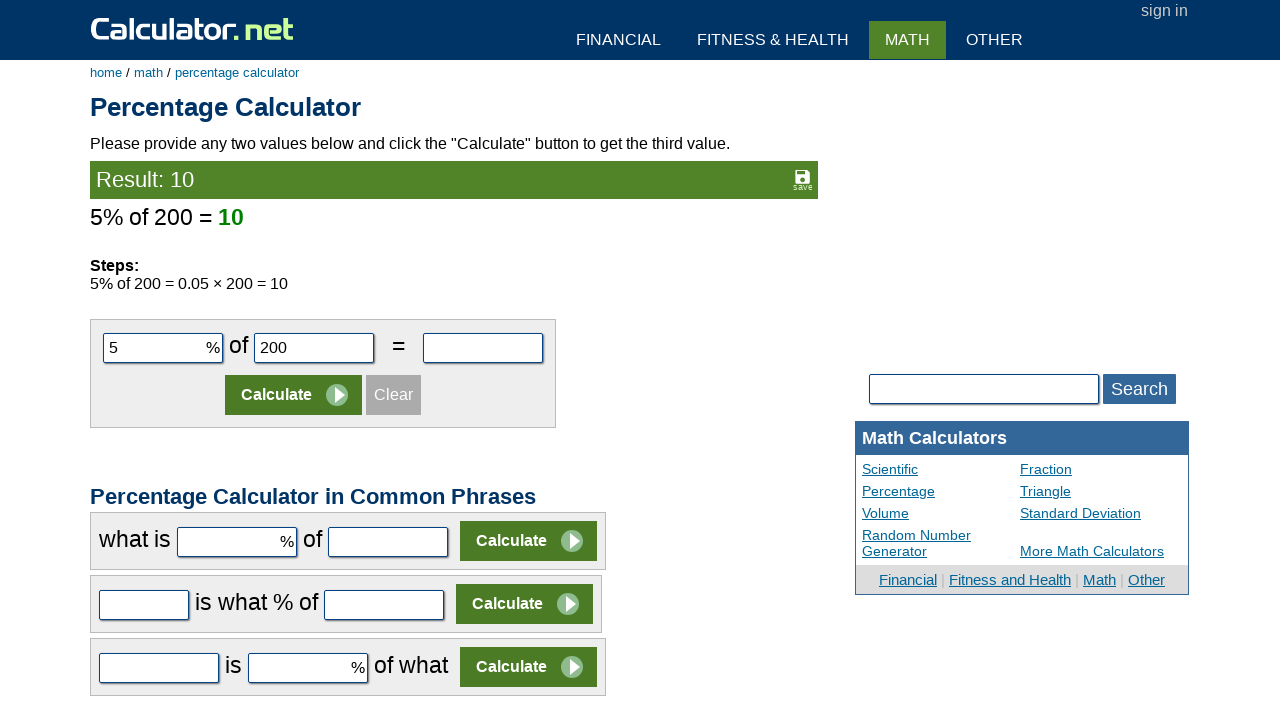

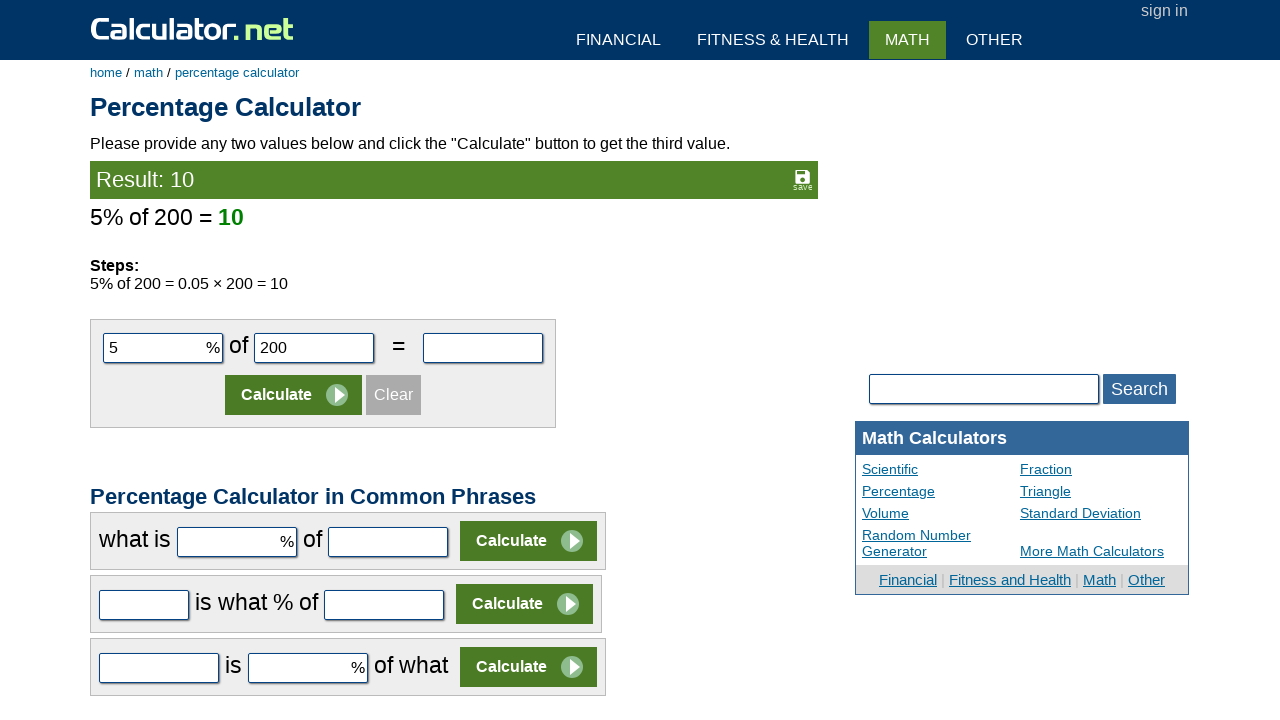